Tests the footer link functionality by clicking on "Elemental Selenium" link, switching to the new browser window that opens, verifying the window titles, and switching back to the parent window.

Starting URL: https://the-internet.herokuapp.com/challenging_dom

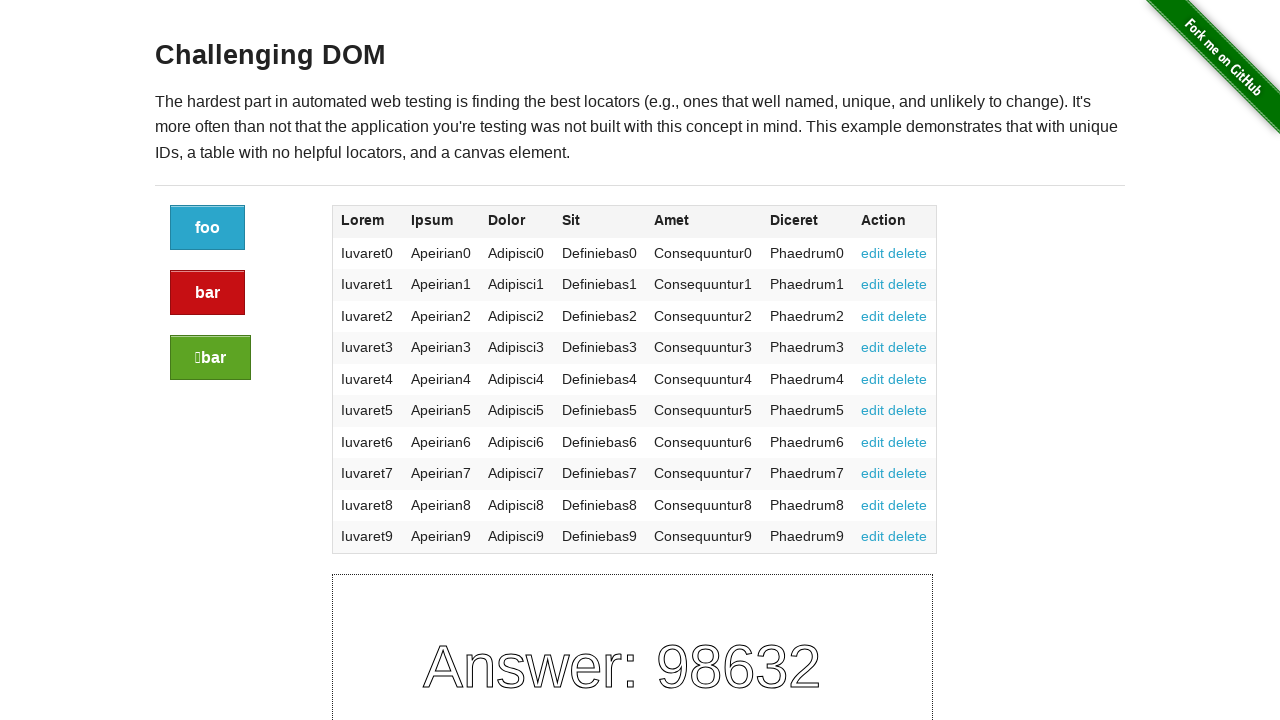

Clicked 'Elemental Selenium' footer link at (684, 711) on text=Elemental Selenium
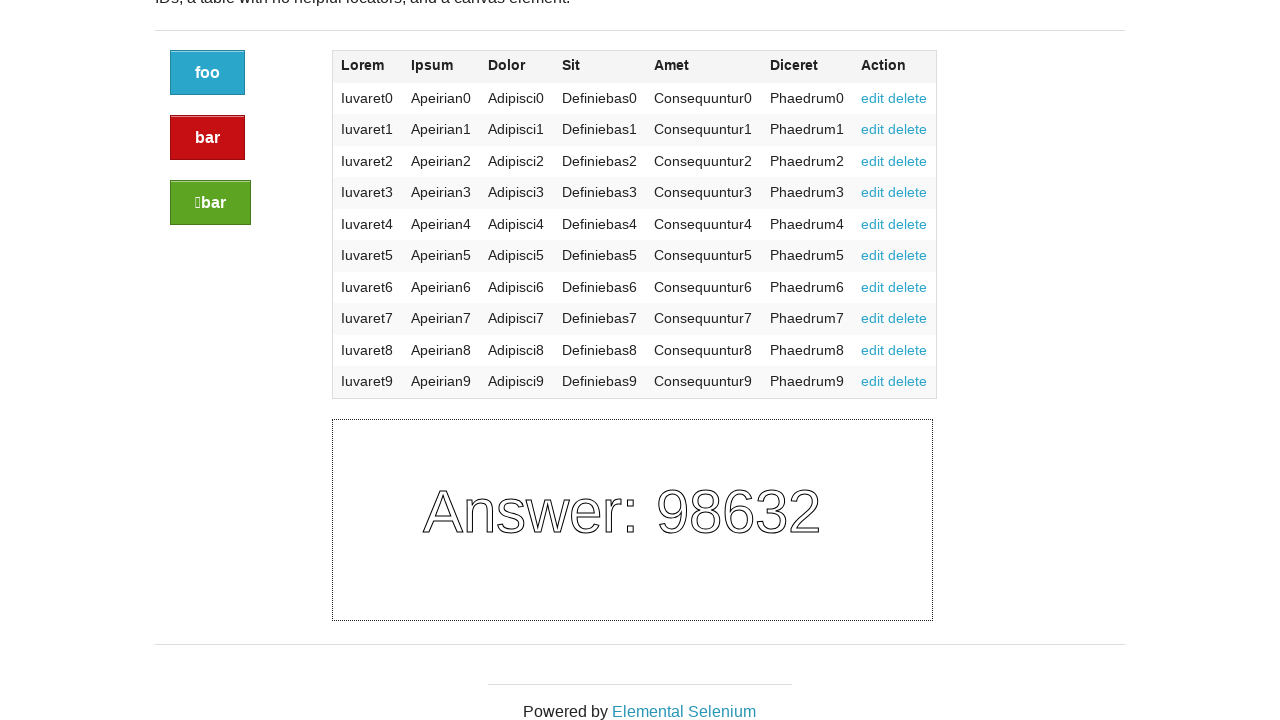

New browser window opened after clicking footer link at (684, 711) on text=Elemental Selenium
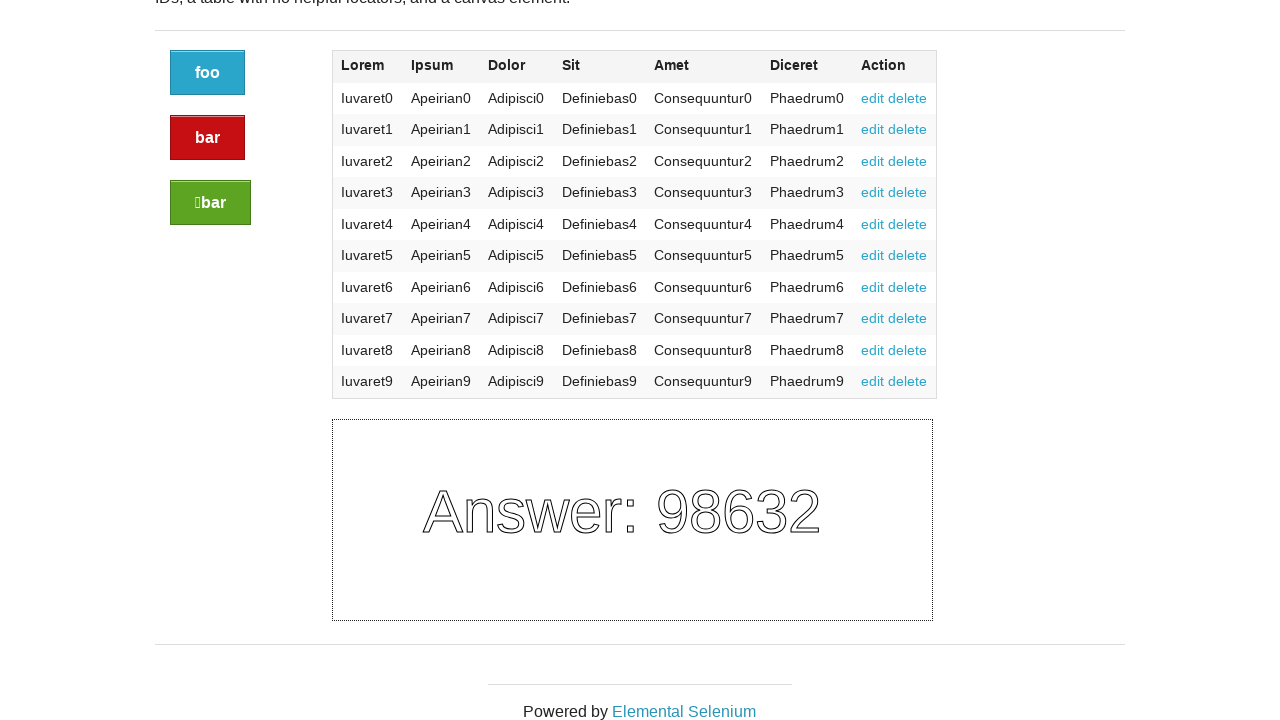

New page loaded completely
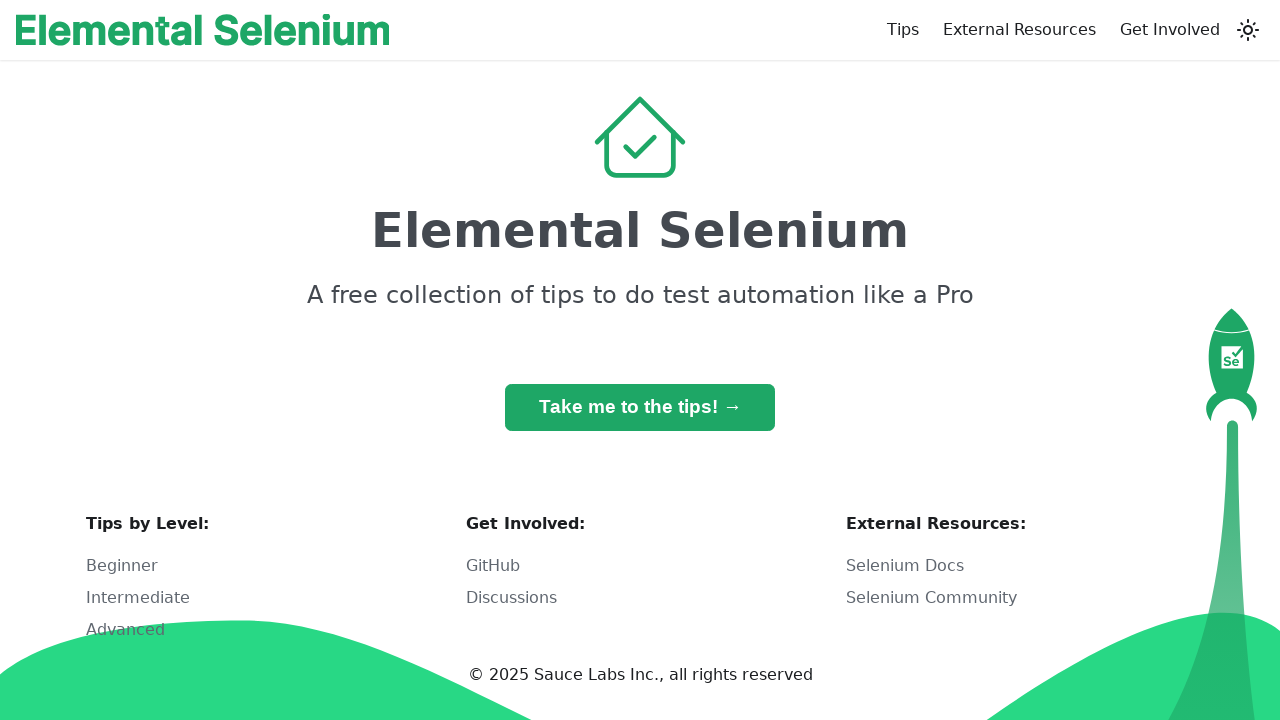

Retrieved child window title: Home | Elemental Selenium
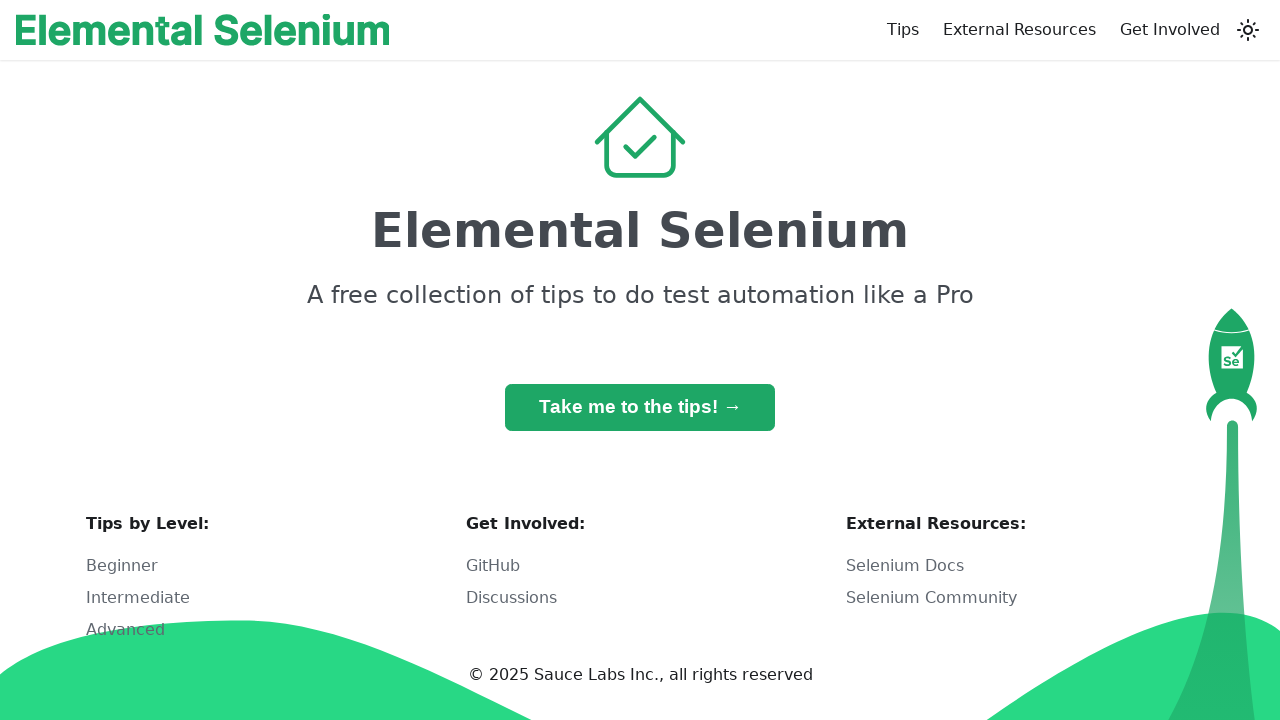

Retrieved parent window title: The Internet
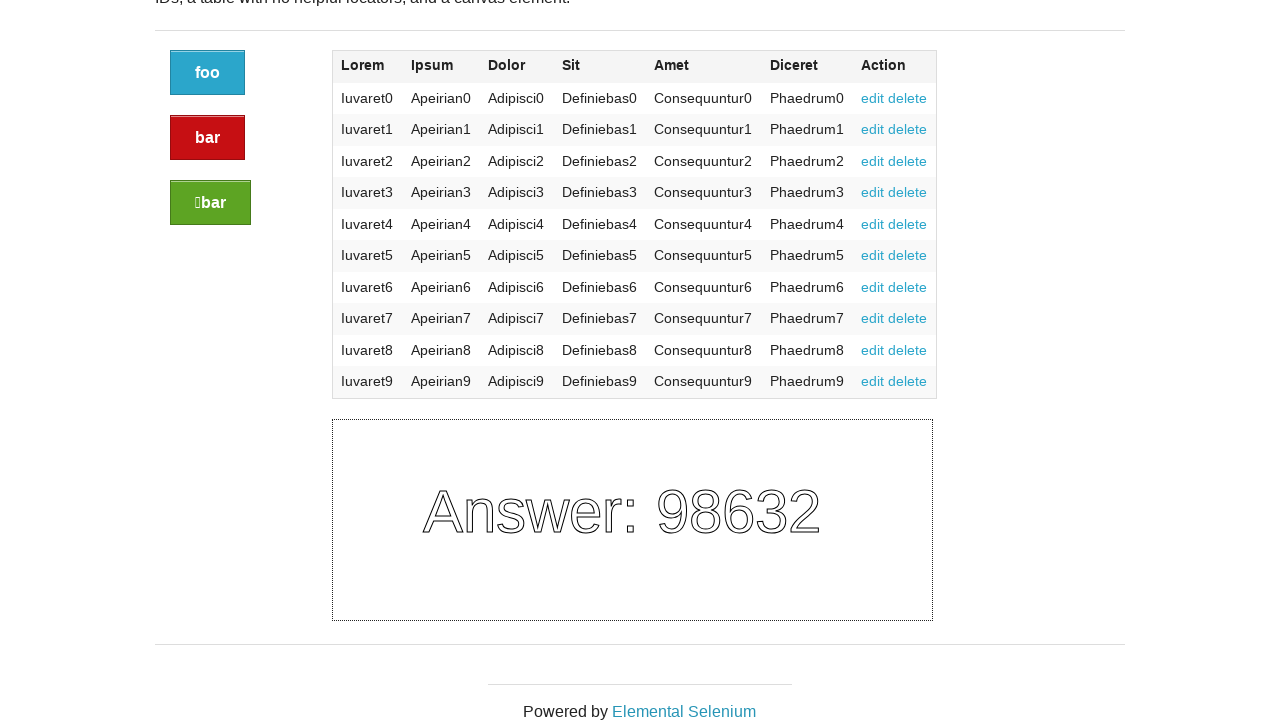

Closed child window
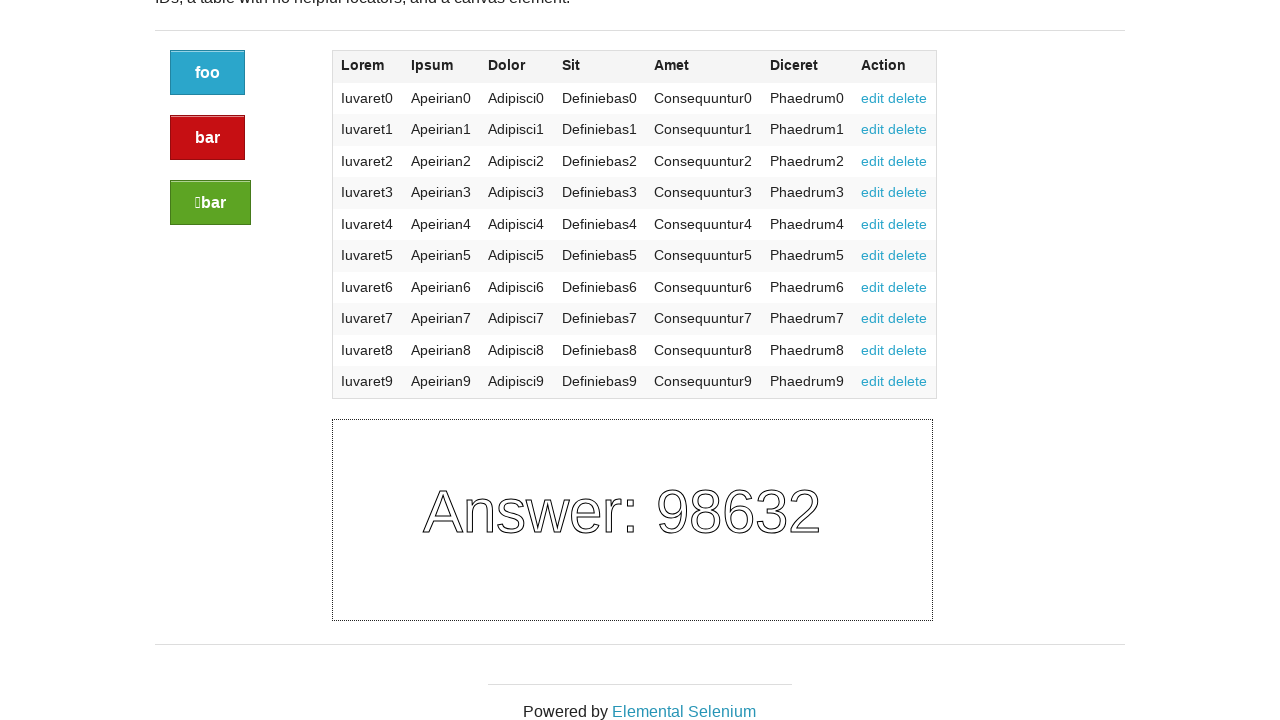

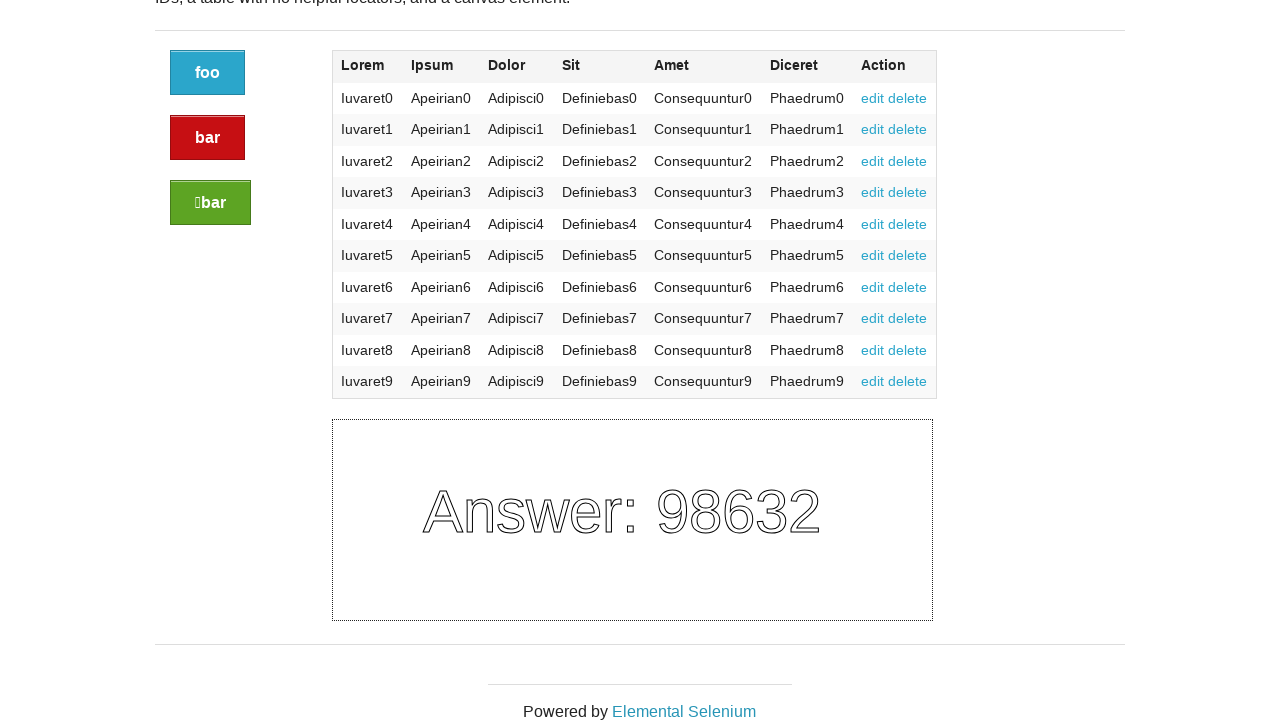